Navigates to an AI-generated face website and refreshes the page multiple times to view different generated faces.

Starting URL: https://www.thispersondoesnotexist.com/

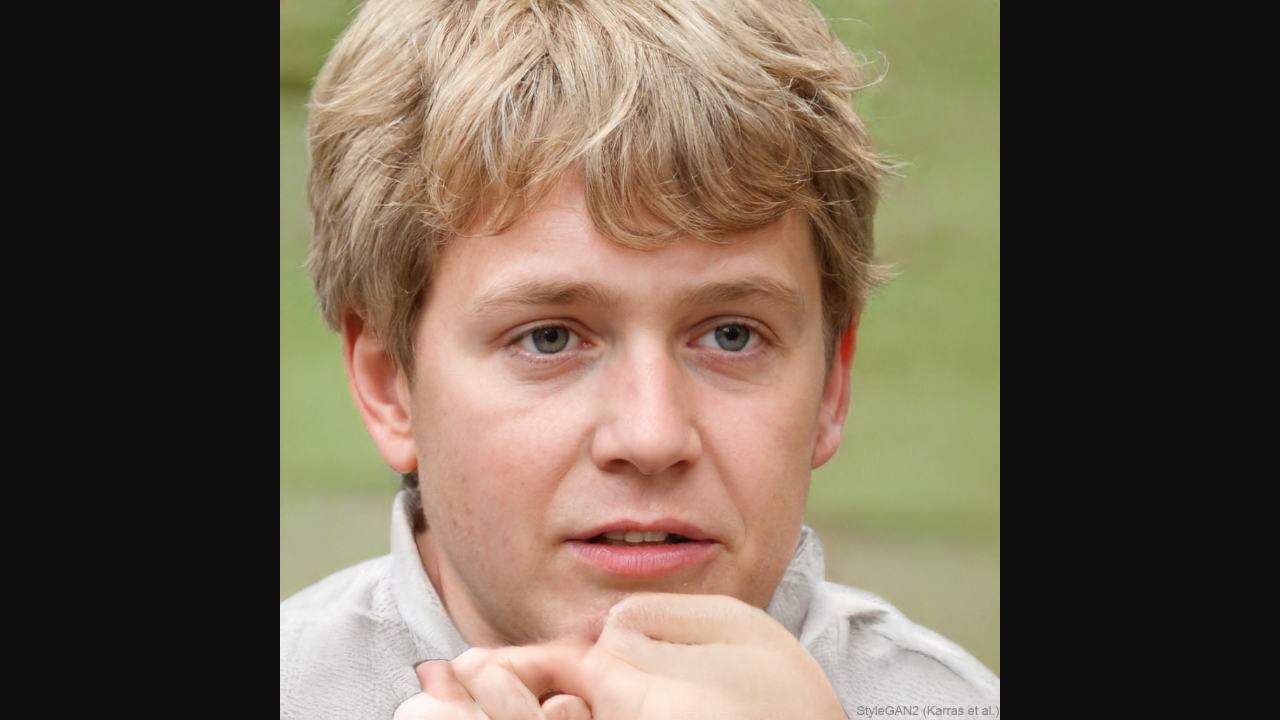

Page load state completed
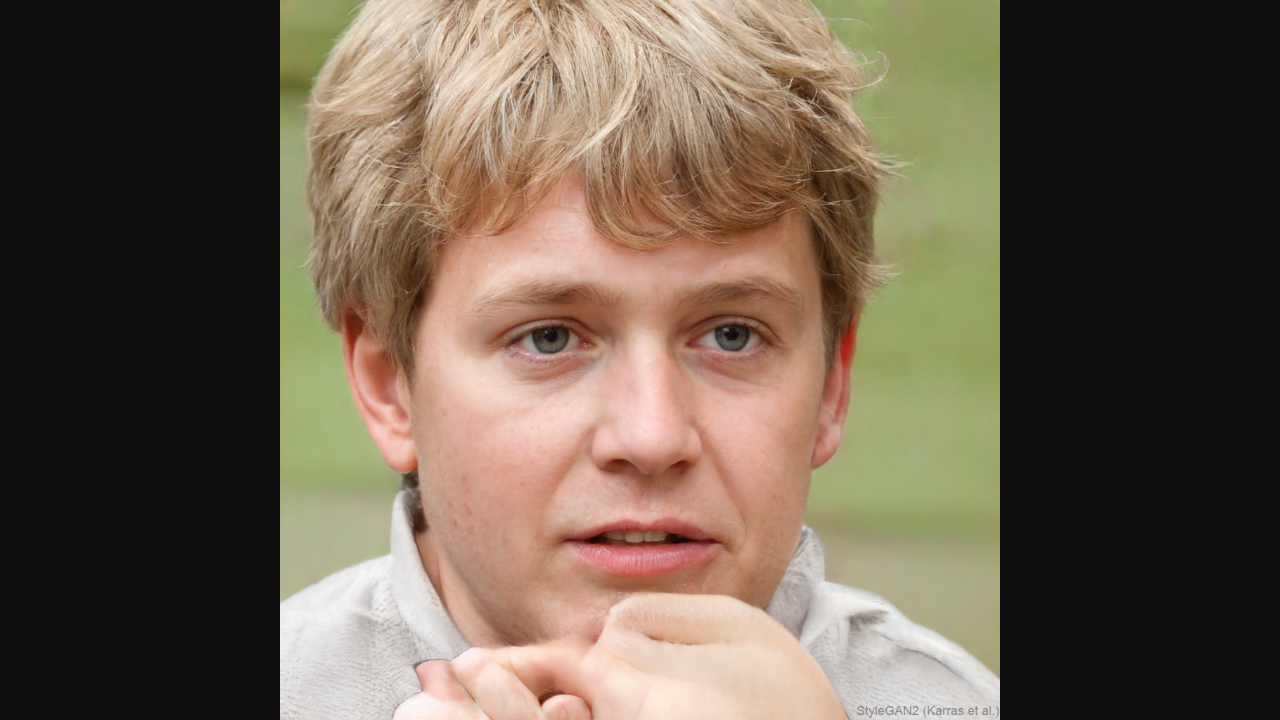

Waited 3 seconds before refresh
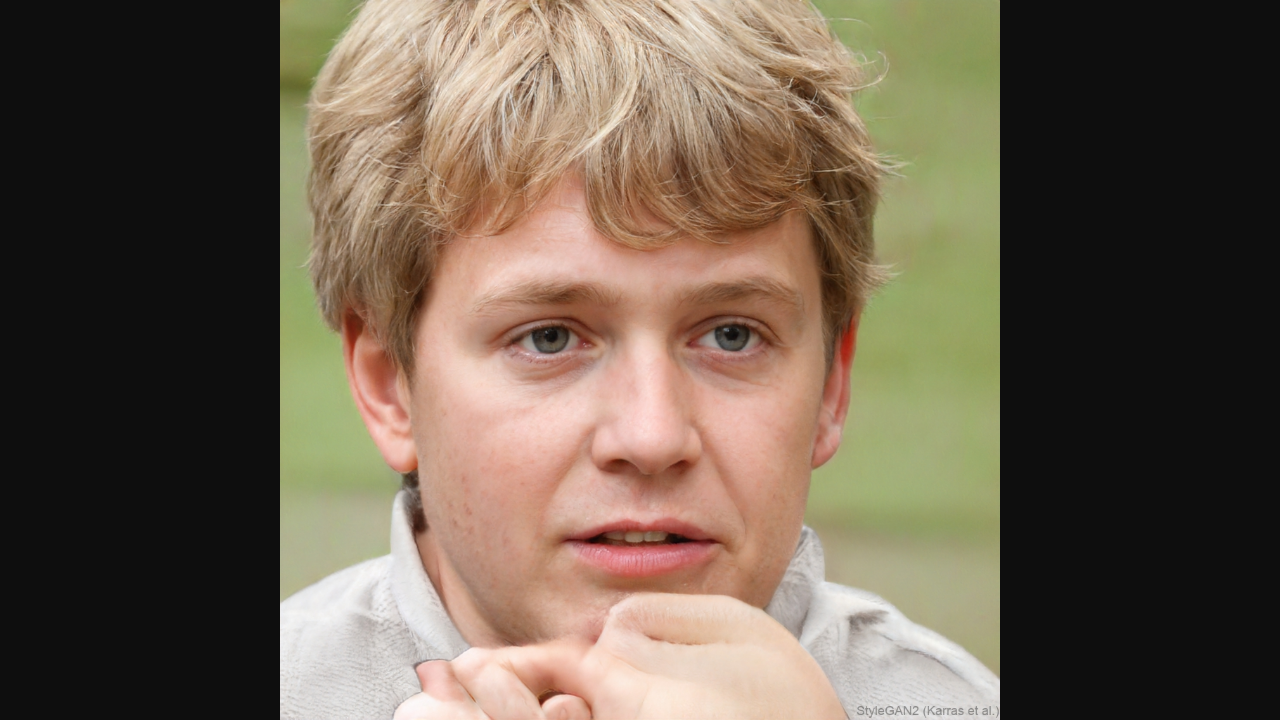

Reloaded page to view new generated face (iteration 1/10)
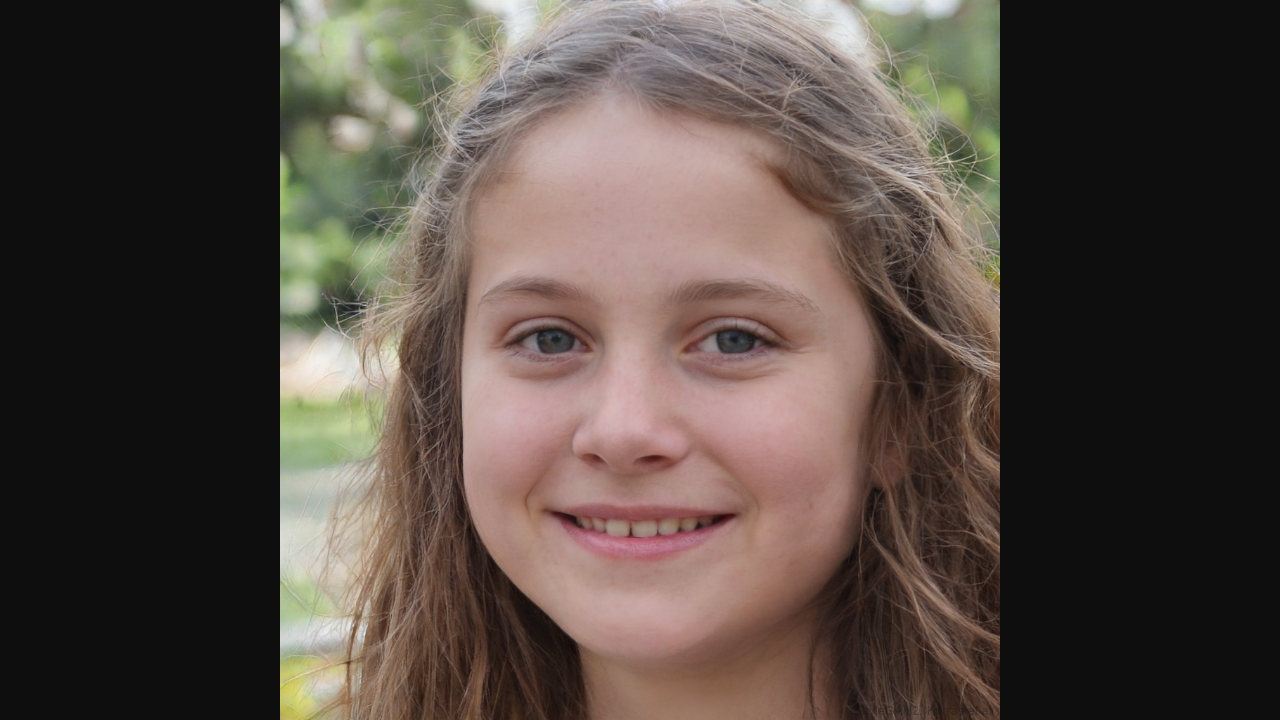

Waited 3 seconds before refresh
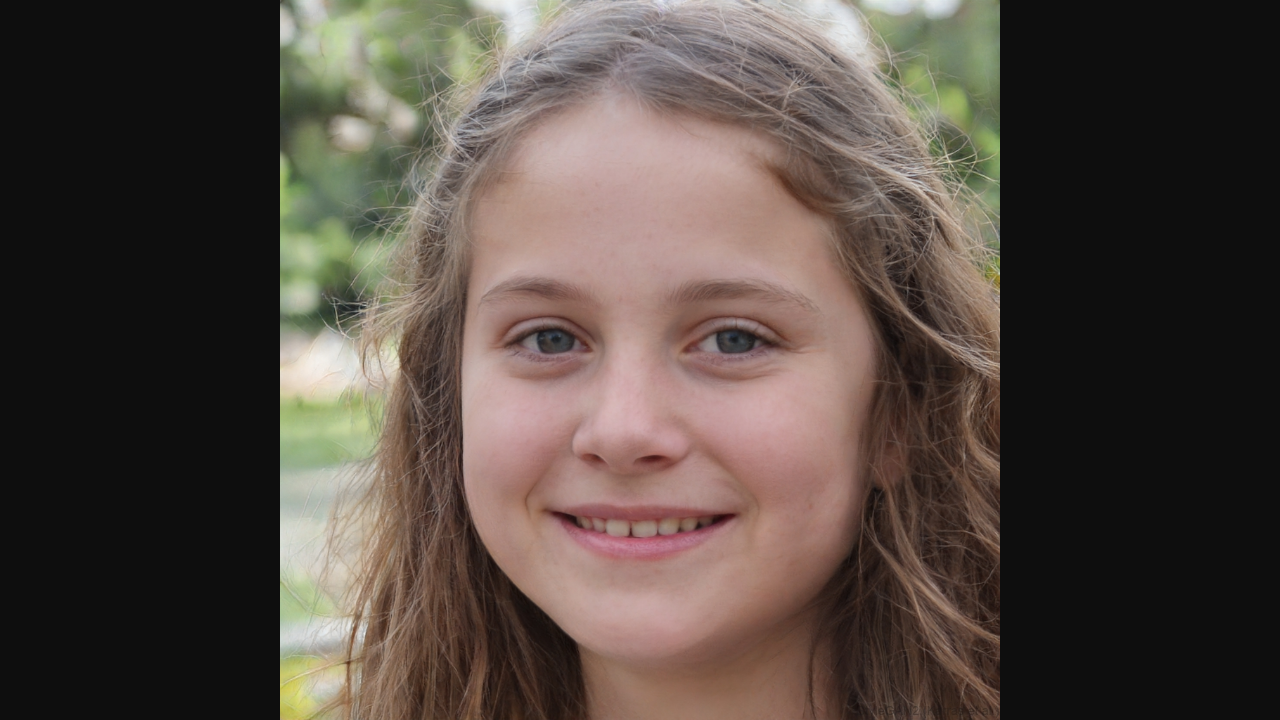

Reloaded page to view new generated face (iteration 2/10)
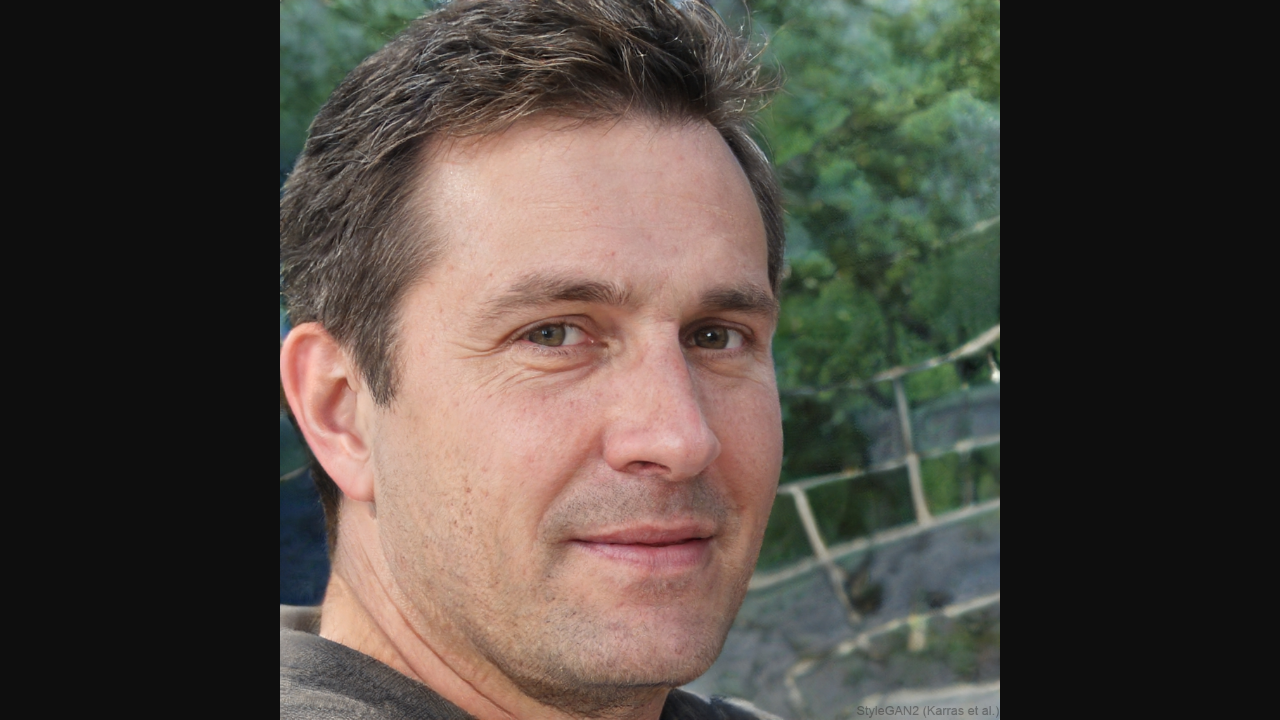

Waited 3 seconds before refresh
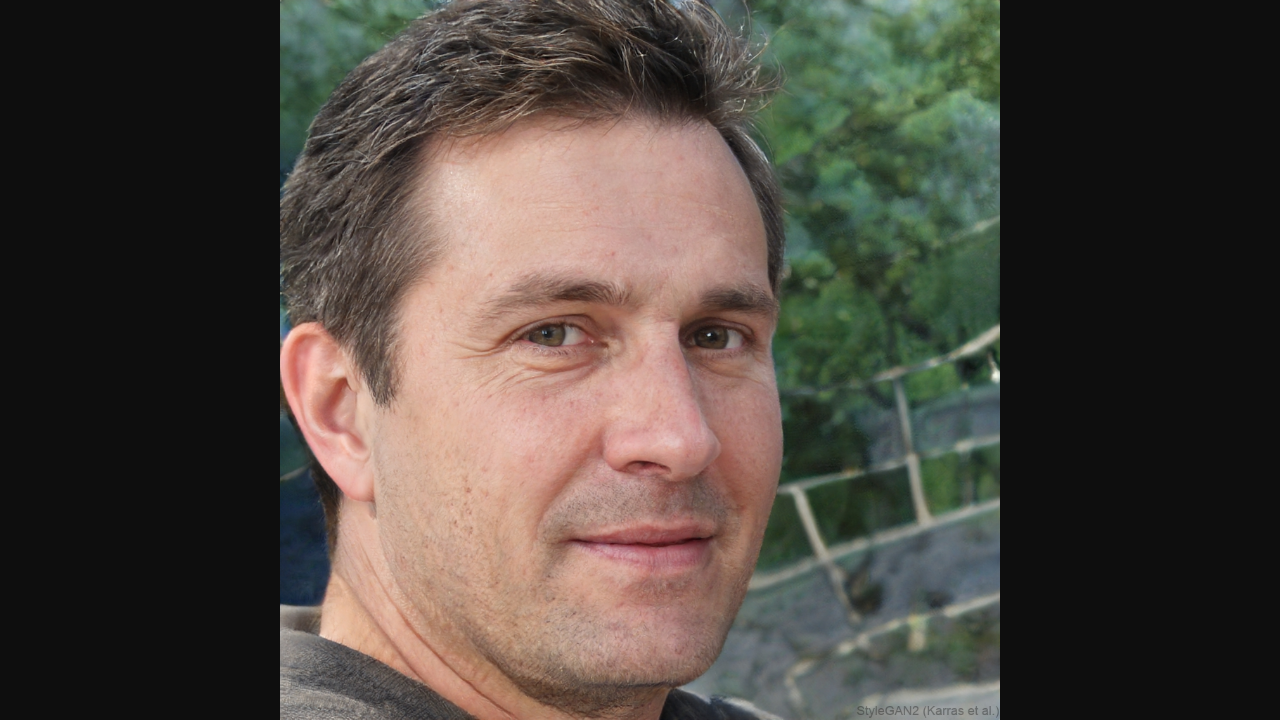

Reloaded page to view new generated face (iteration 3/10)
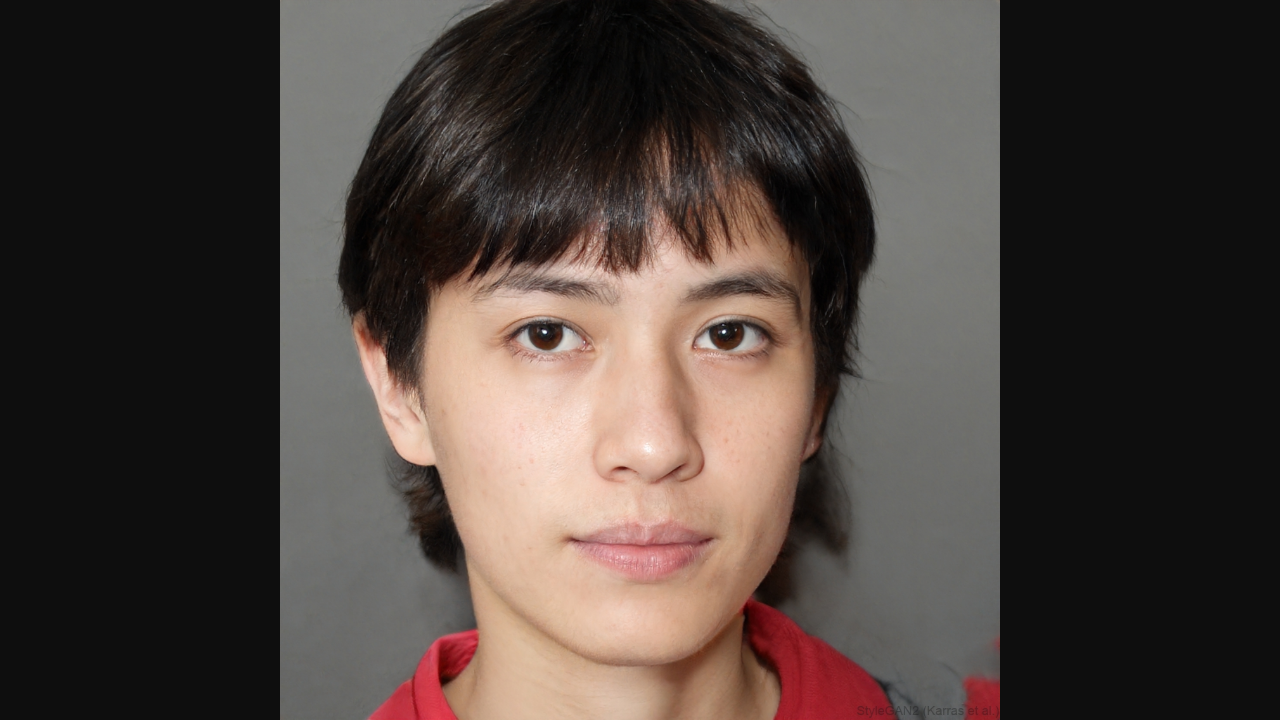

Waited 3 seconds before refresh
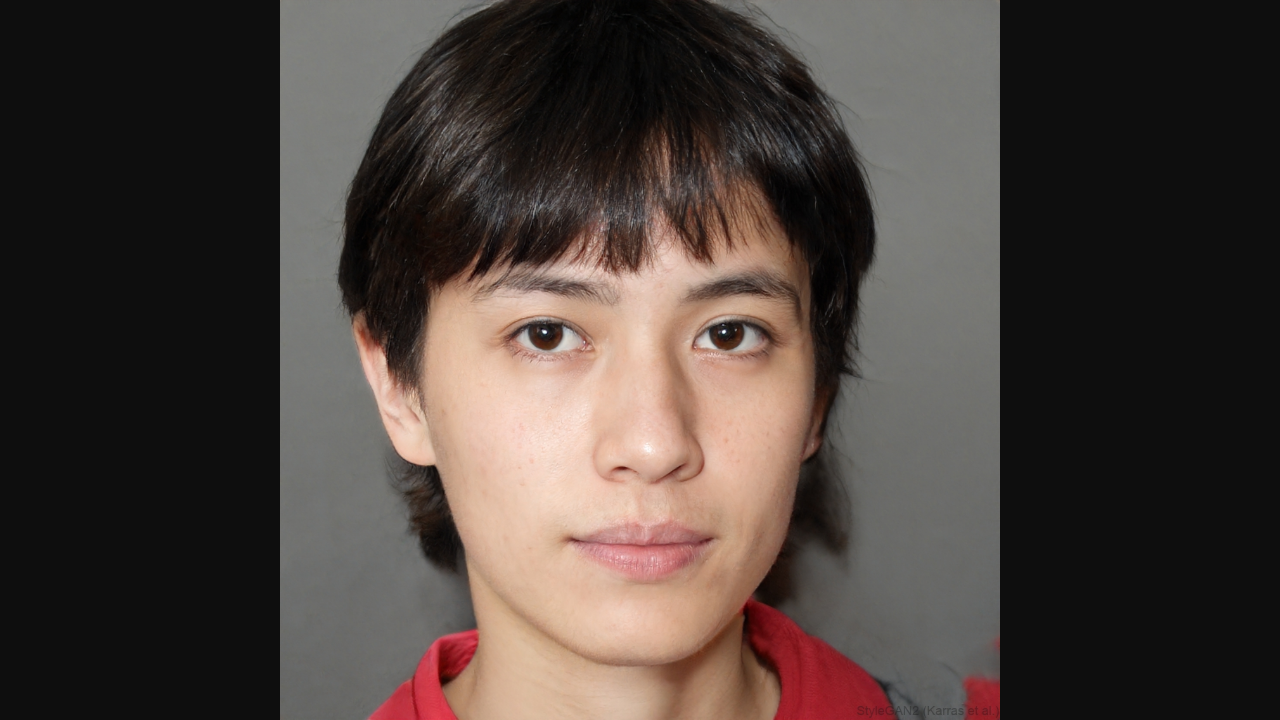

Reloaded page to view new generated face (iteration 4/10)
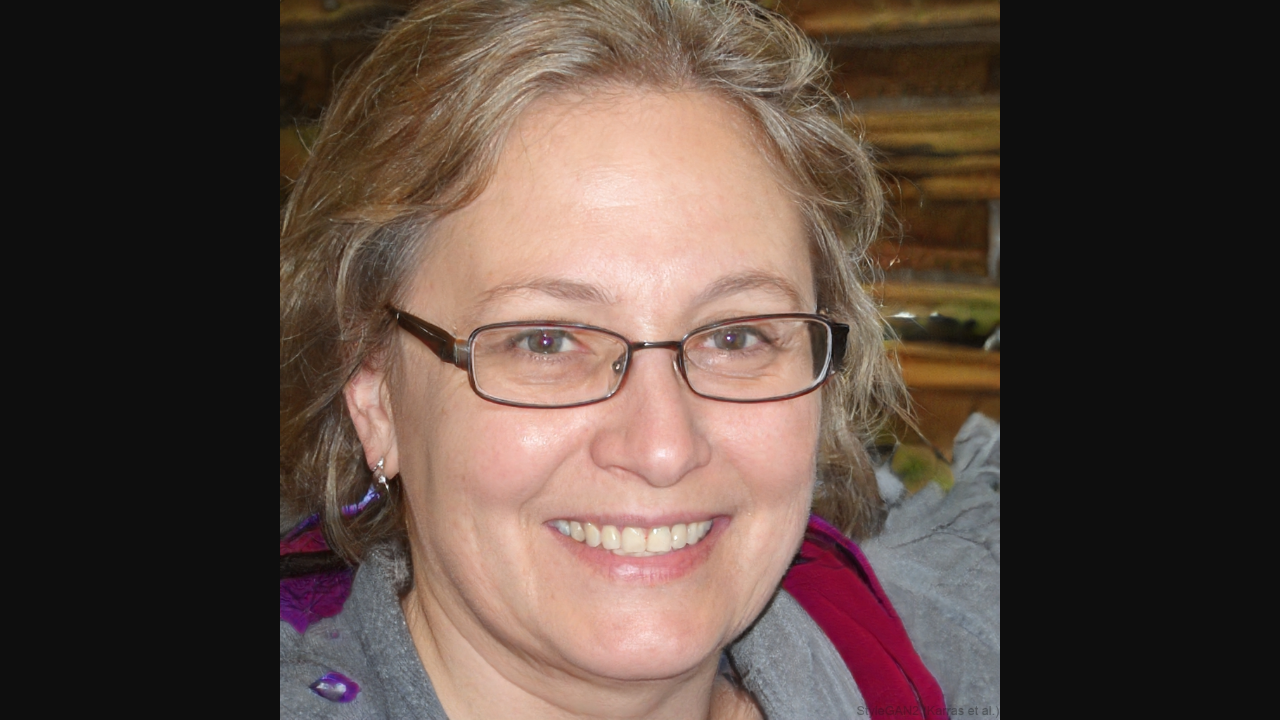

Waited 3 seconds before refresh
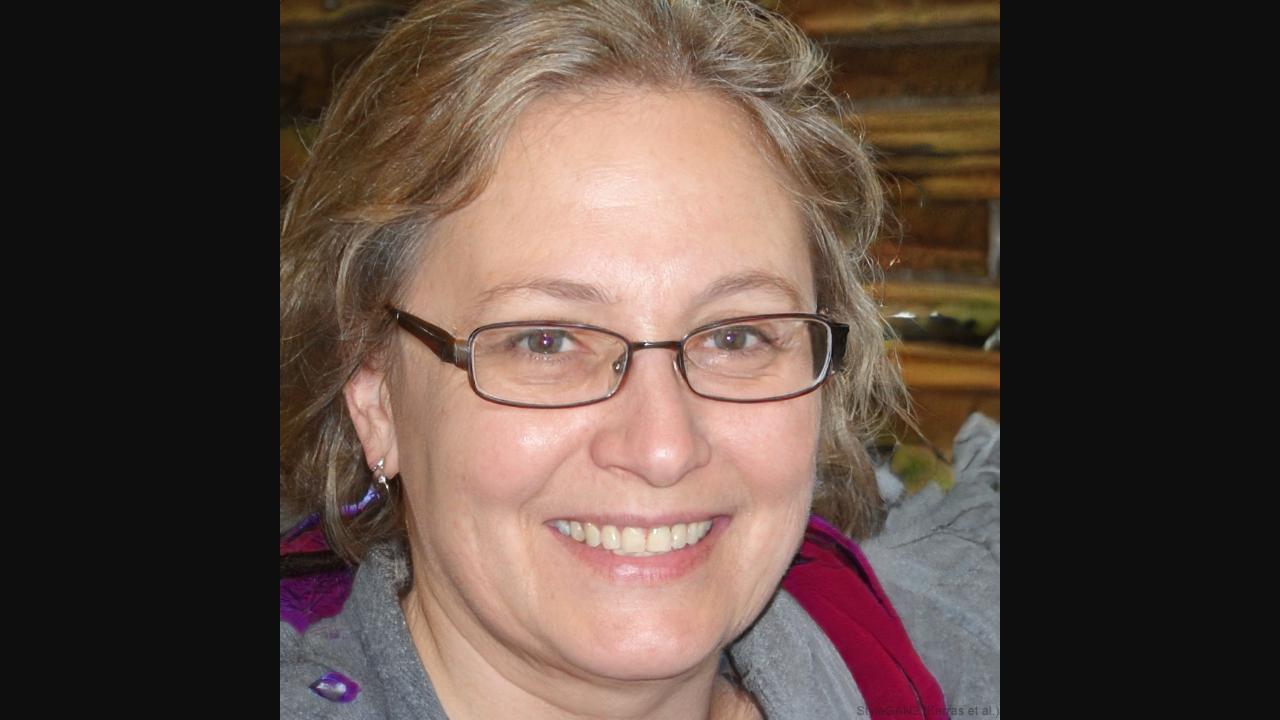

Reloaded page to view new generated face (iteration 5/10)
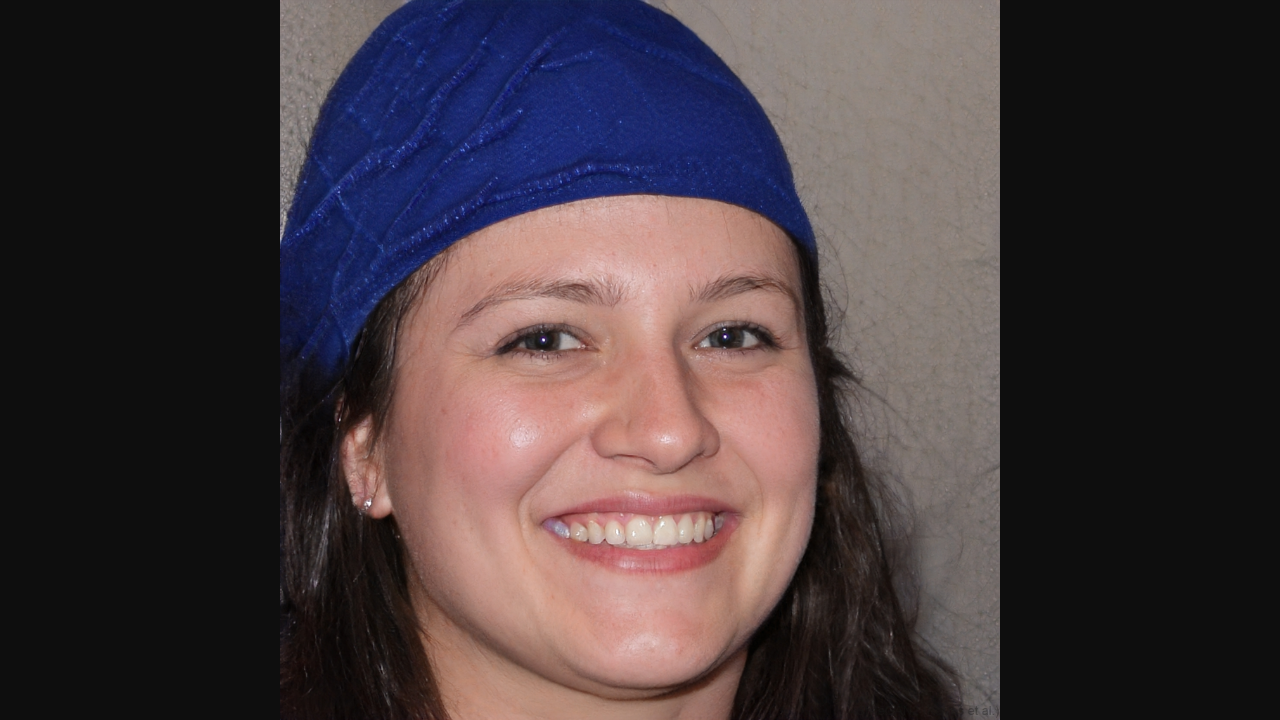

Waited 3 seconds before refresh
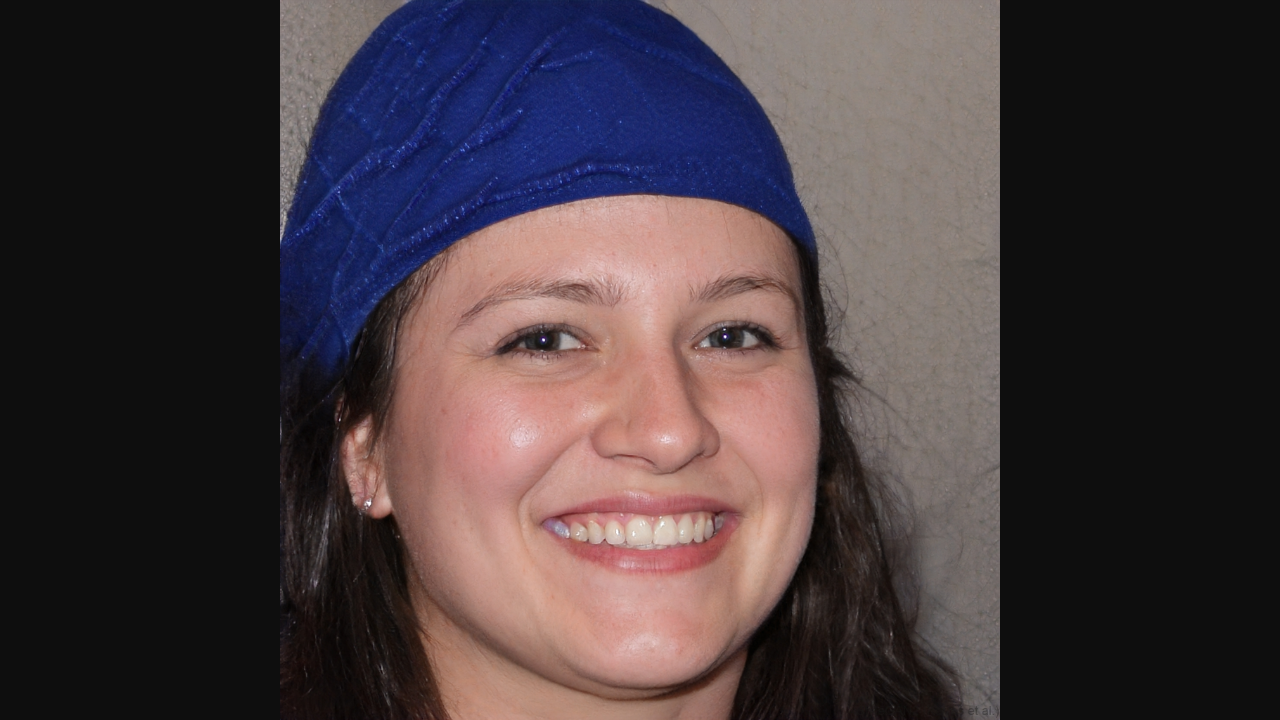

Reloaded page to view new generated face (iteration 6/10)
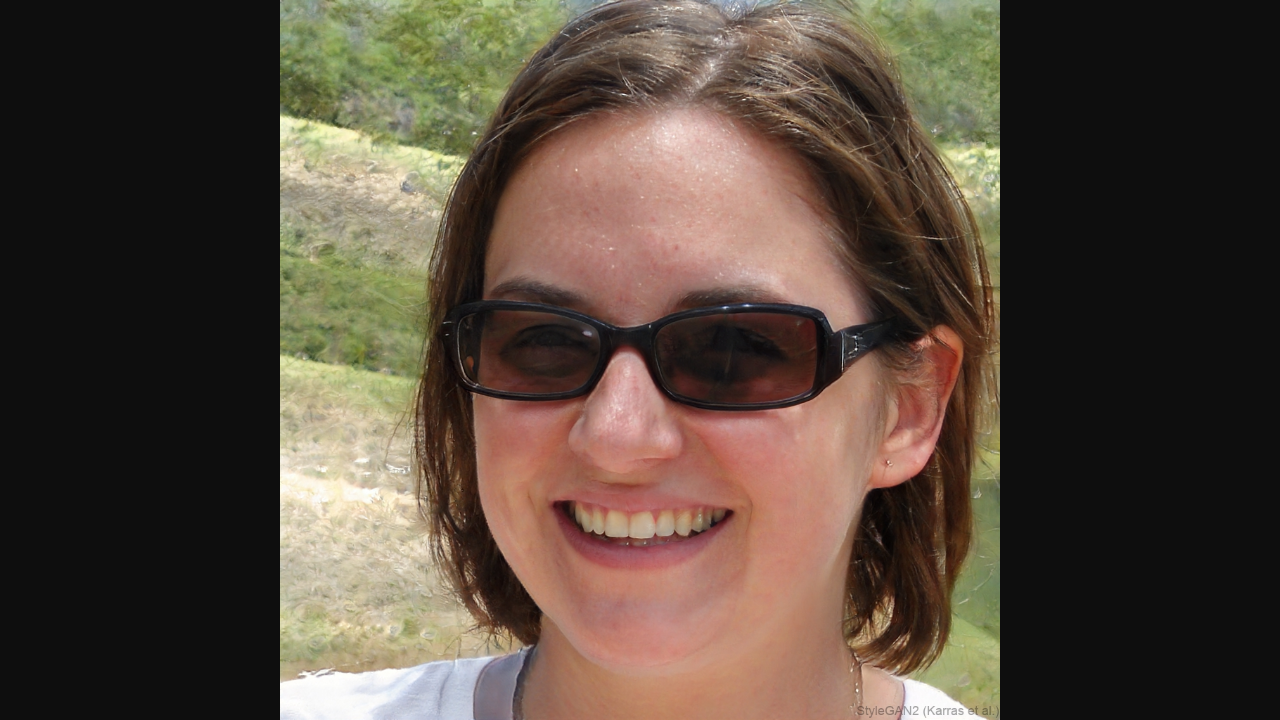

Waited 3 seconds before refresh
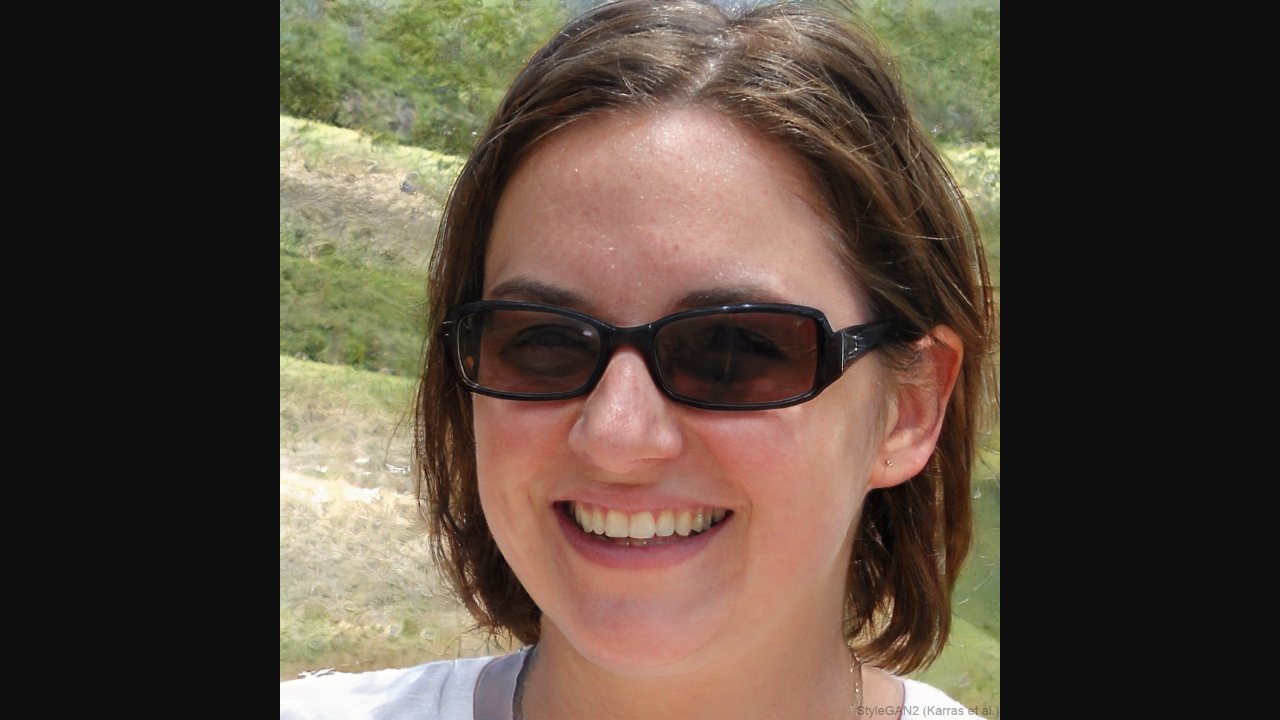

Reloaded page to view new generated face (iteration 7/10)
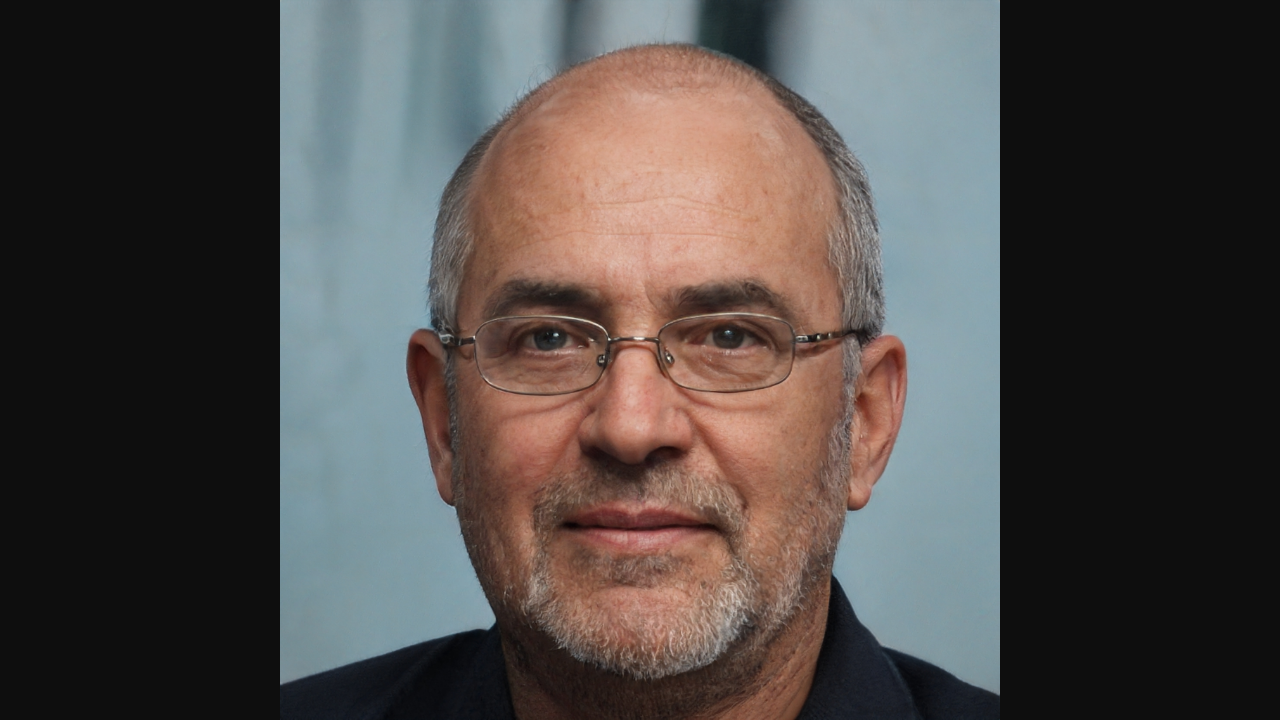

Waited 3 seconds before refresh
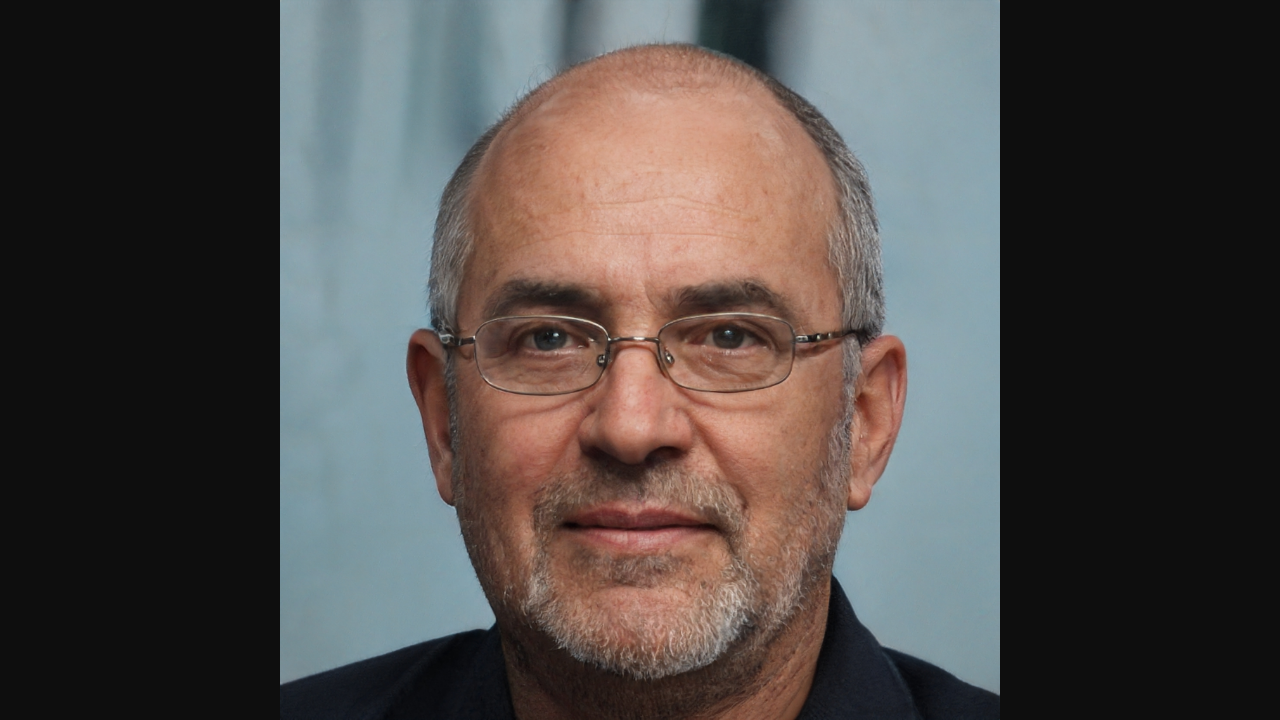

Reloaded page to view new generated face (iteration 8/10)
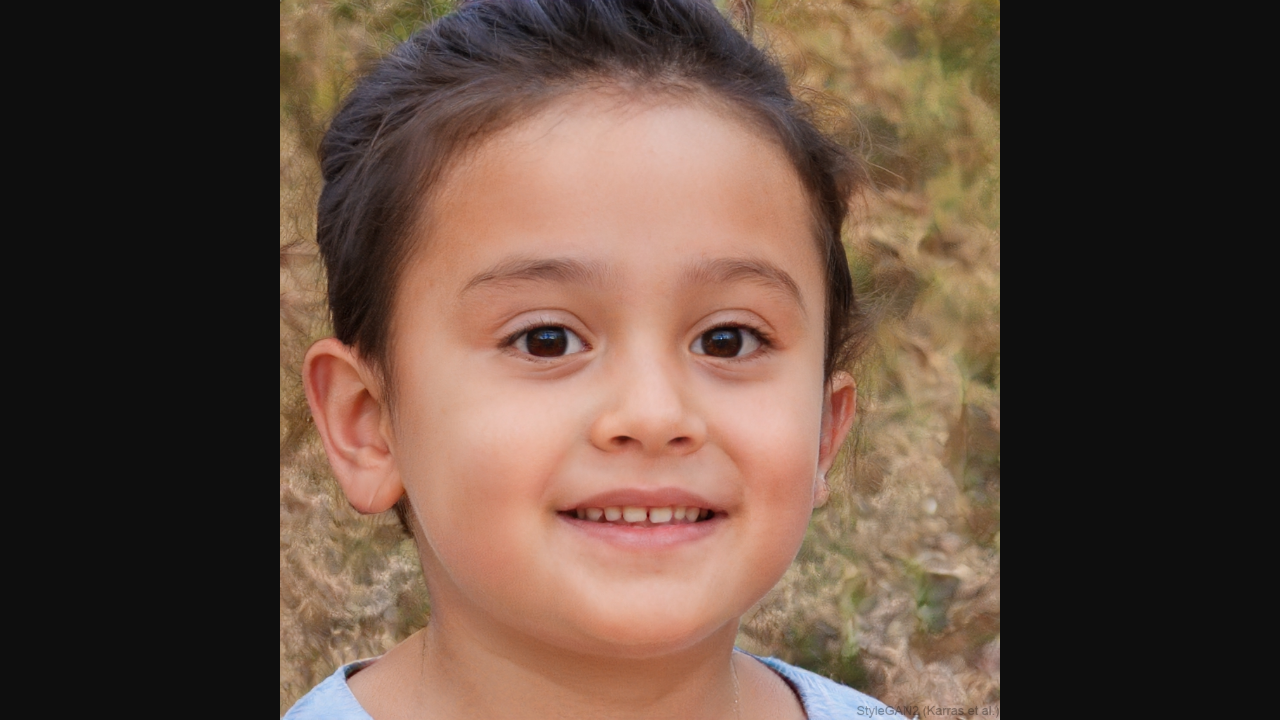

Waited 3 seconds before refresh
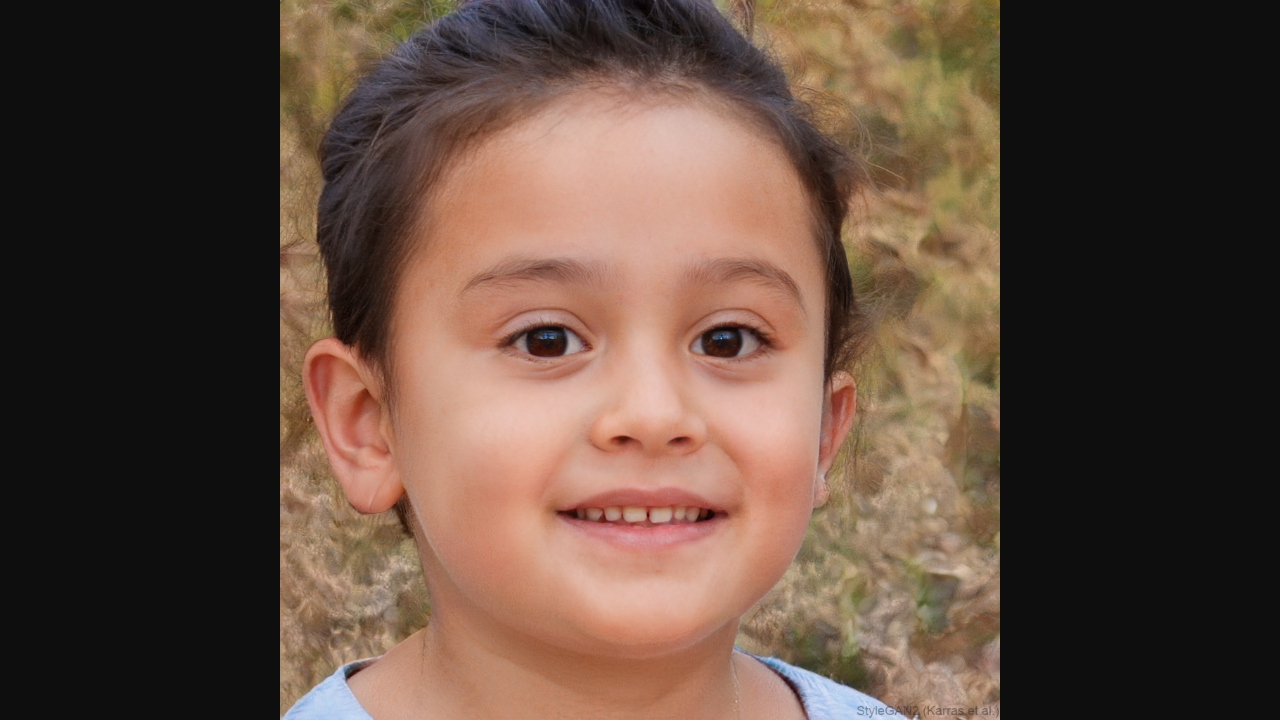

Reloaded page to view new generated face (iteration 9/10)
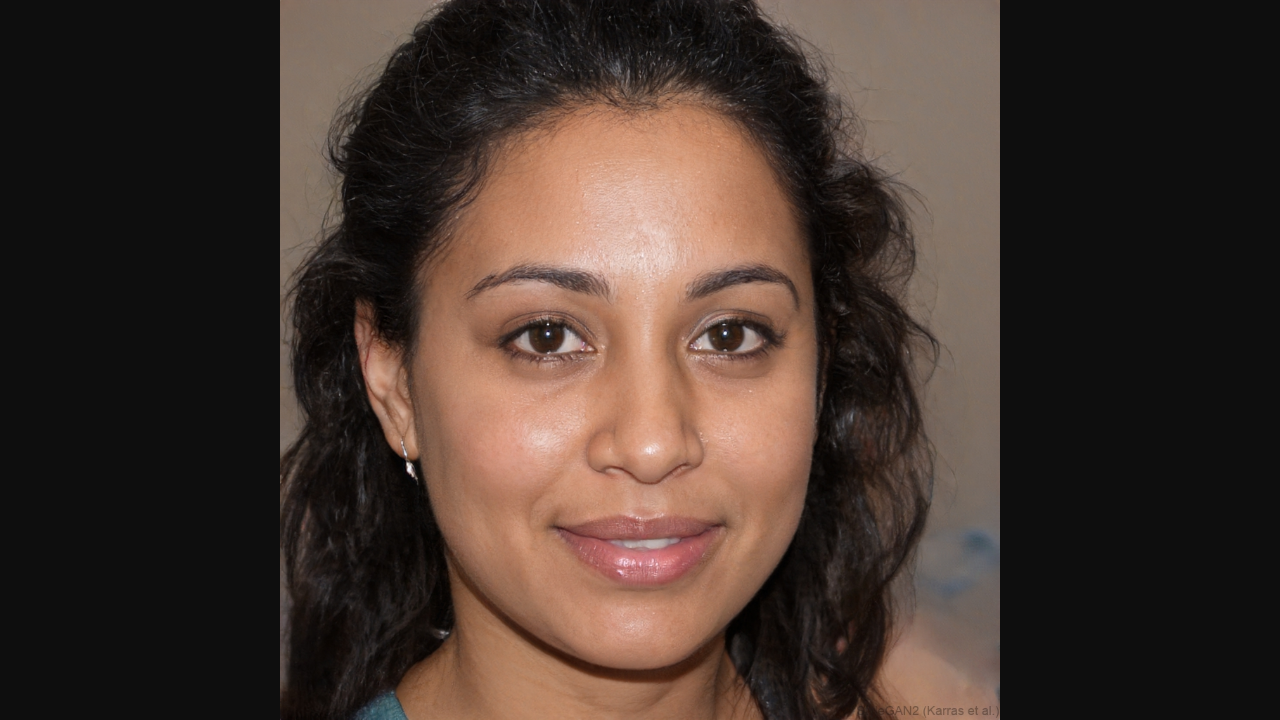

Waited 3 seconds before refresh
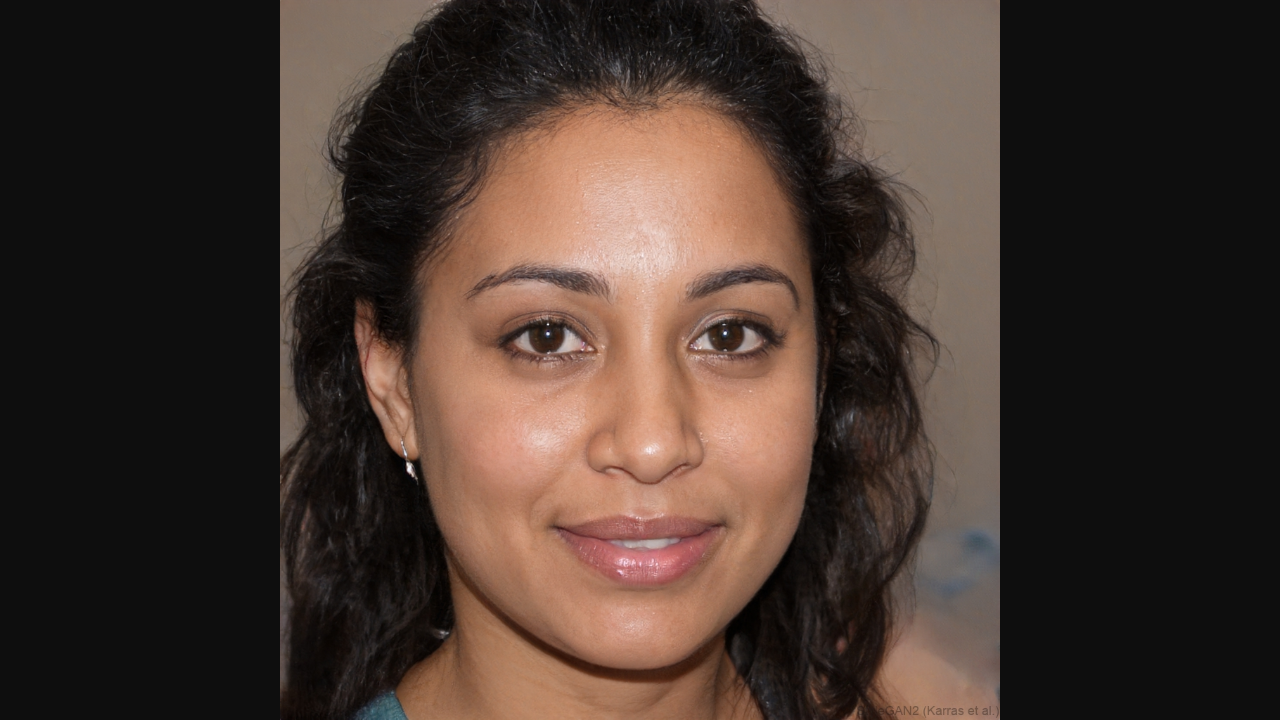

Reloaded page to view new generated face (iteration 10/10)
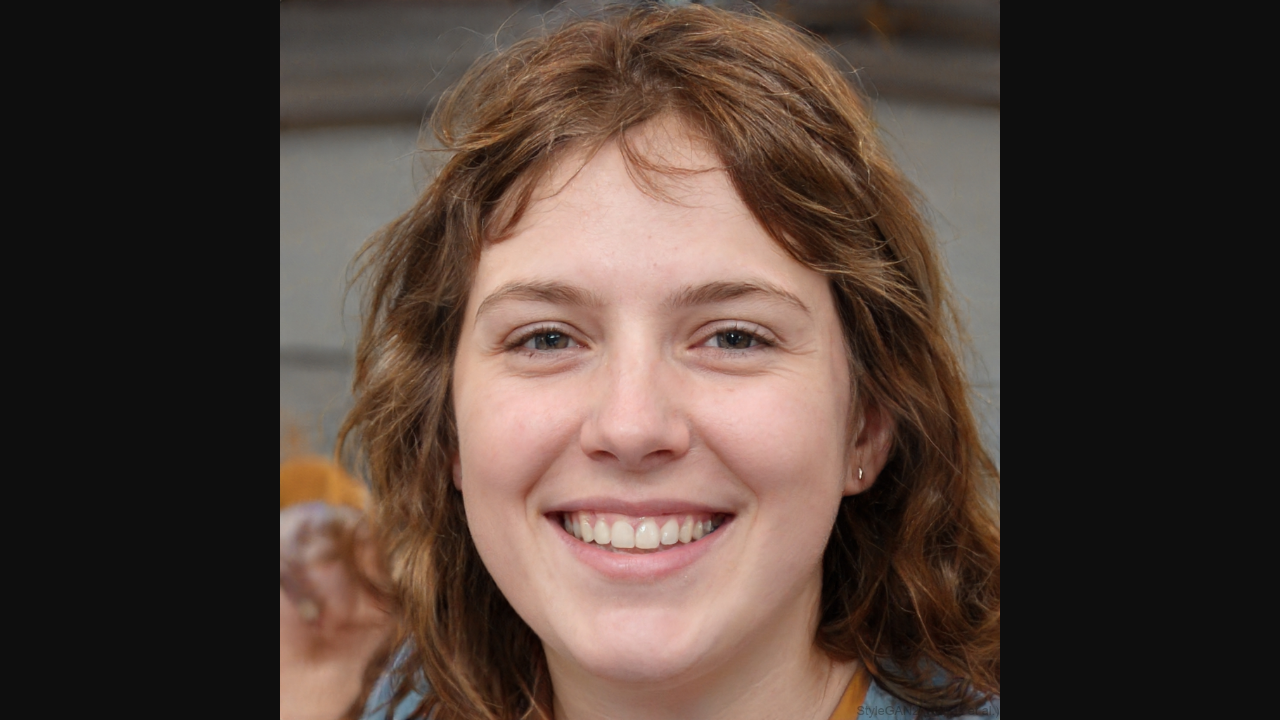

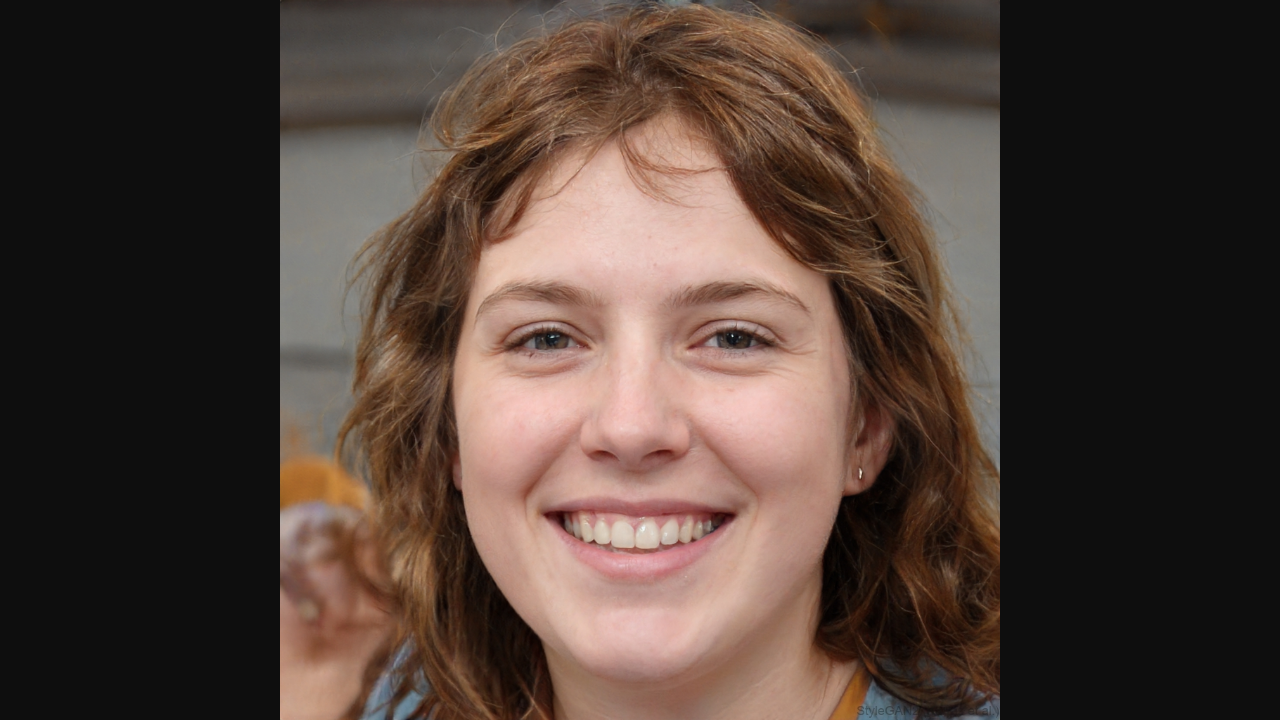